Tests JavaScript prompt alert handling by clicking a button to trigger a prompt, entering text, dismissing the alert, and then filling a text input field on the page

Starting URL: https://testautomationpractice.blogspot.com/

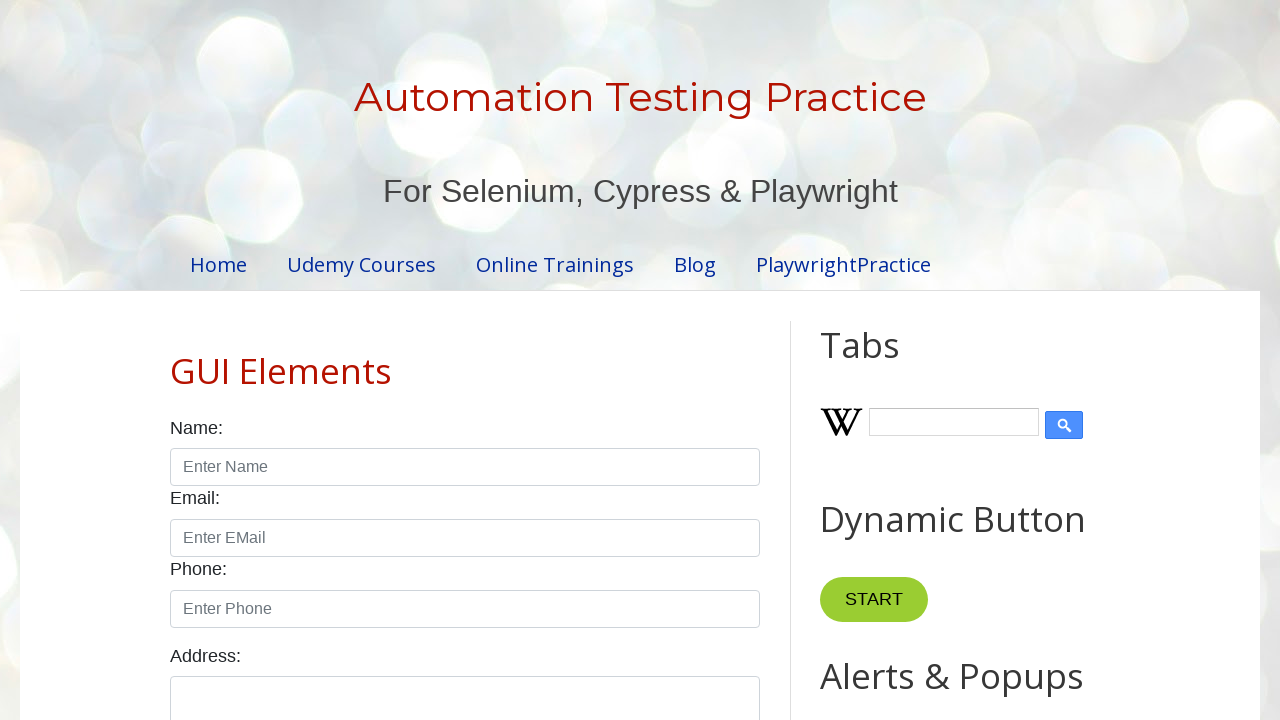

Clicked prompt button to trigger JavaScript alert at (890, 360) on button#promptBtn
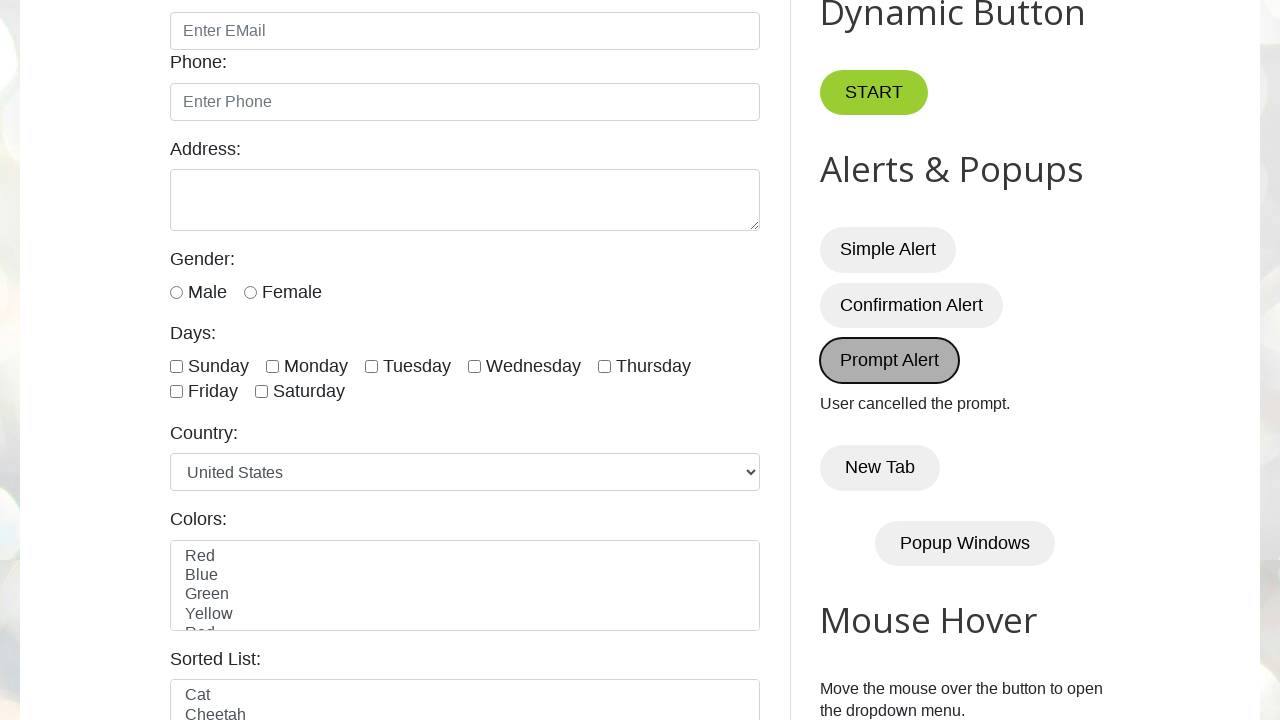

Registered dialog event handler
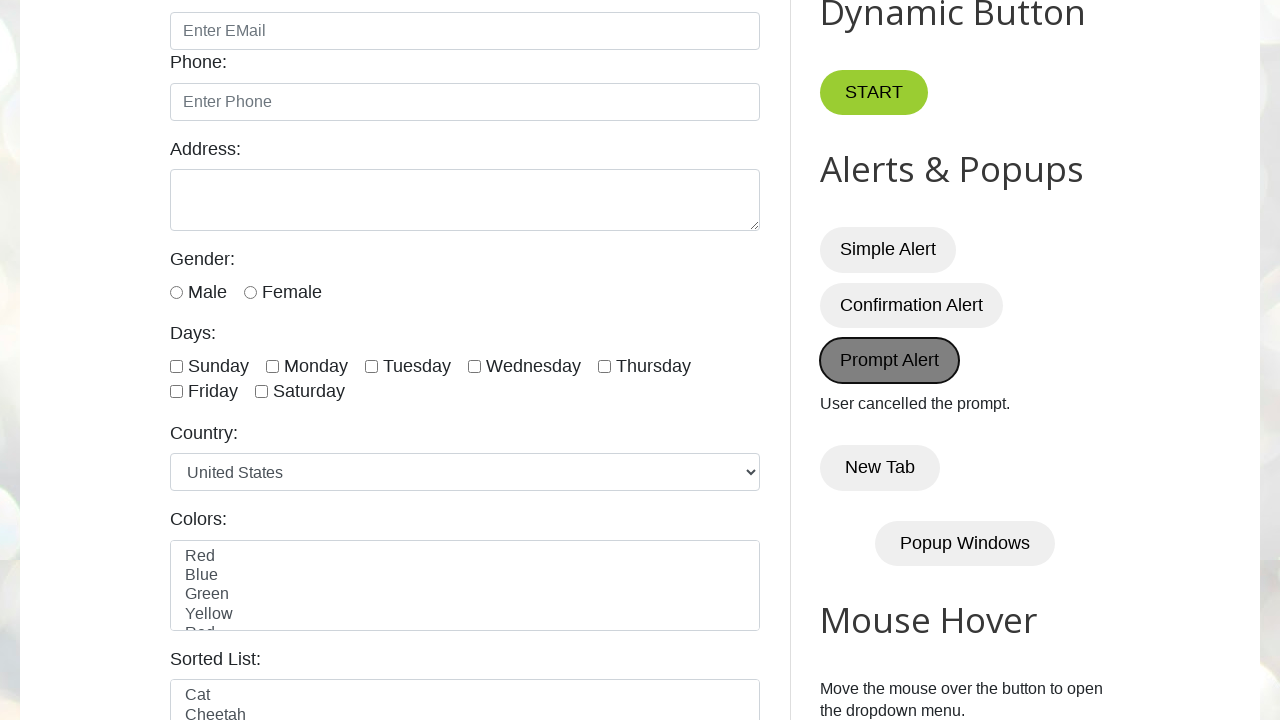

Clicked prompt button again to trigger dialog with handler at (890, 360) on button#promptBtn
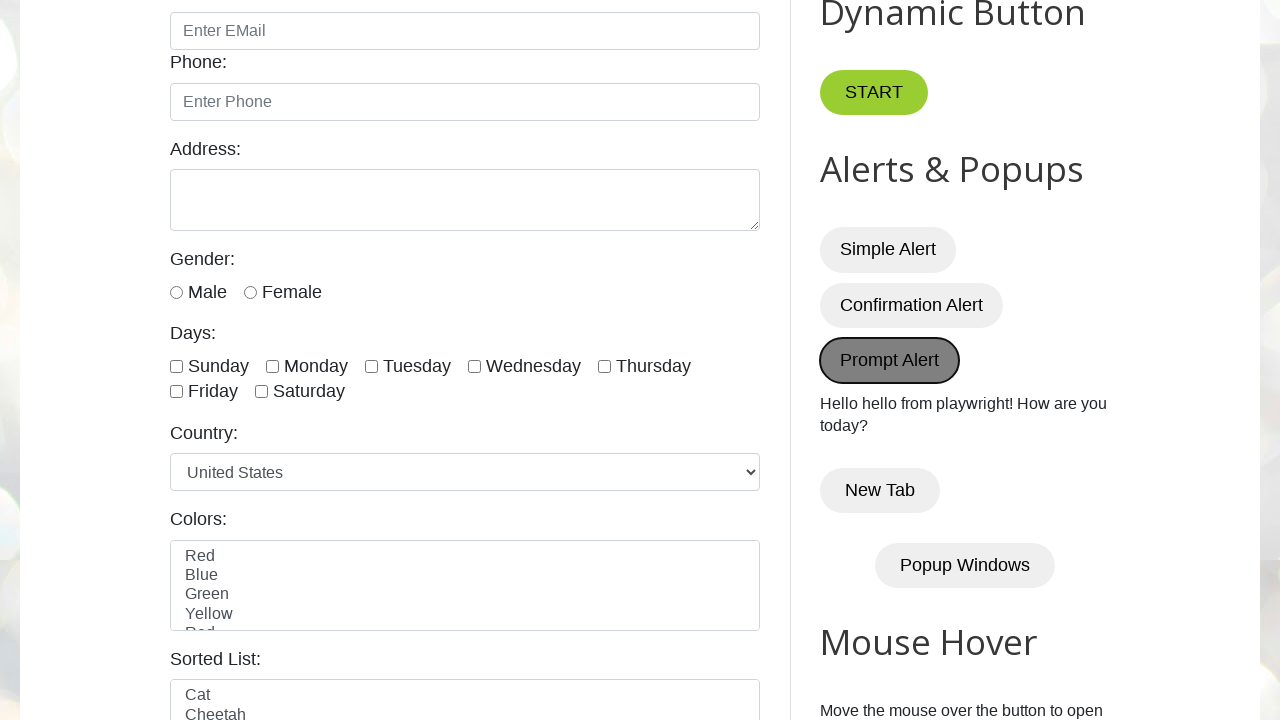

Waited for dialog to be processed
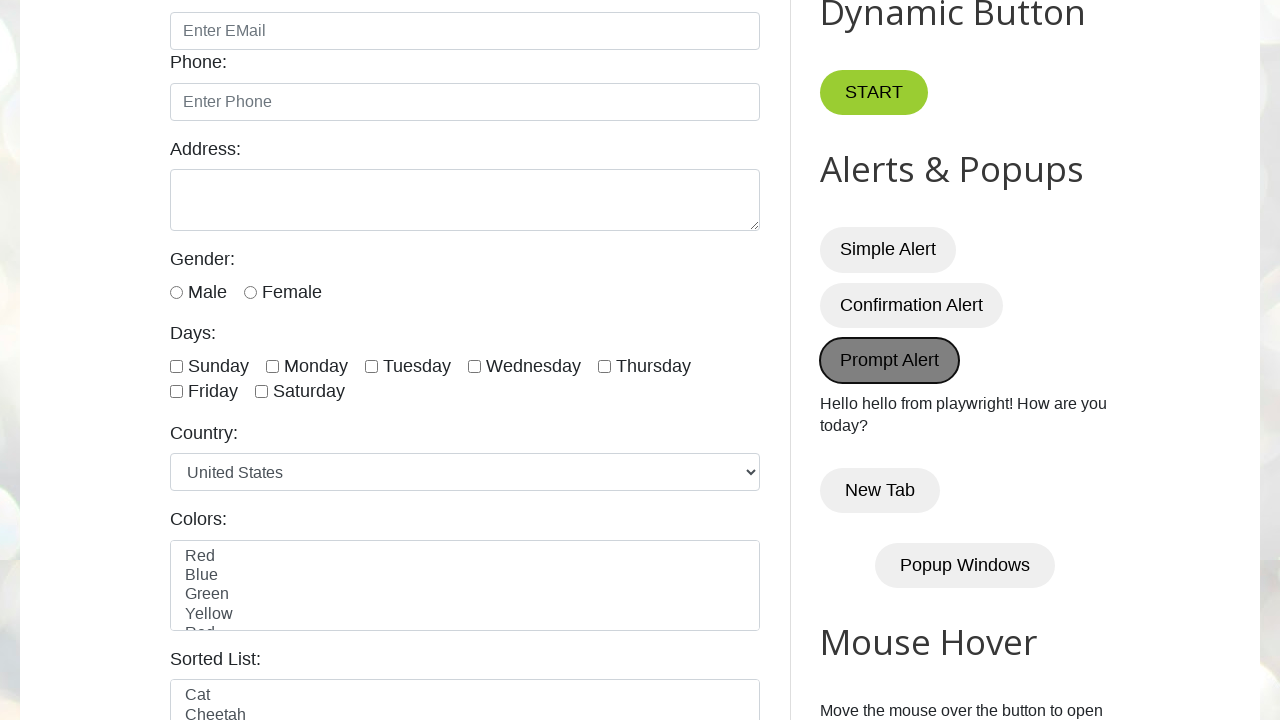

Filled name input field with 'testuser_playwright' after dismissing alert on input#name
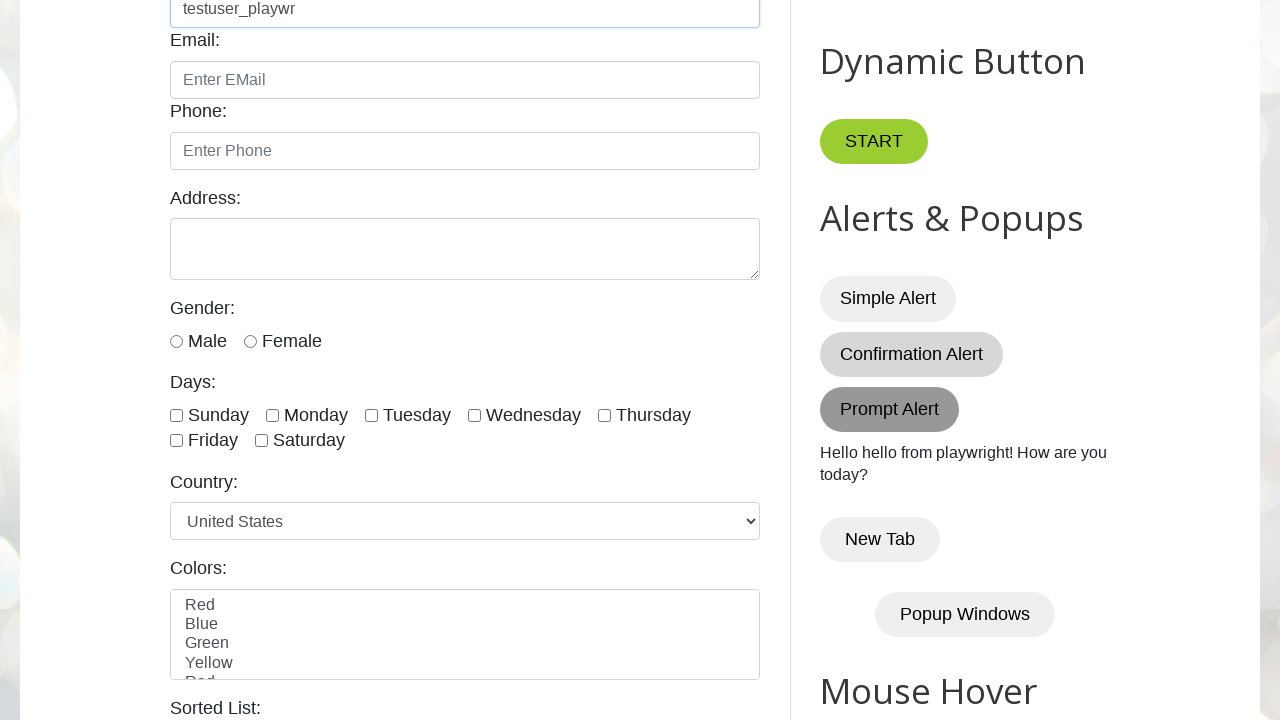

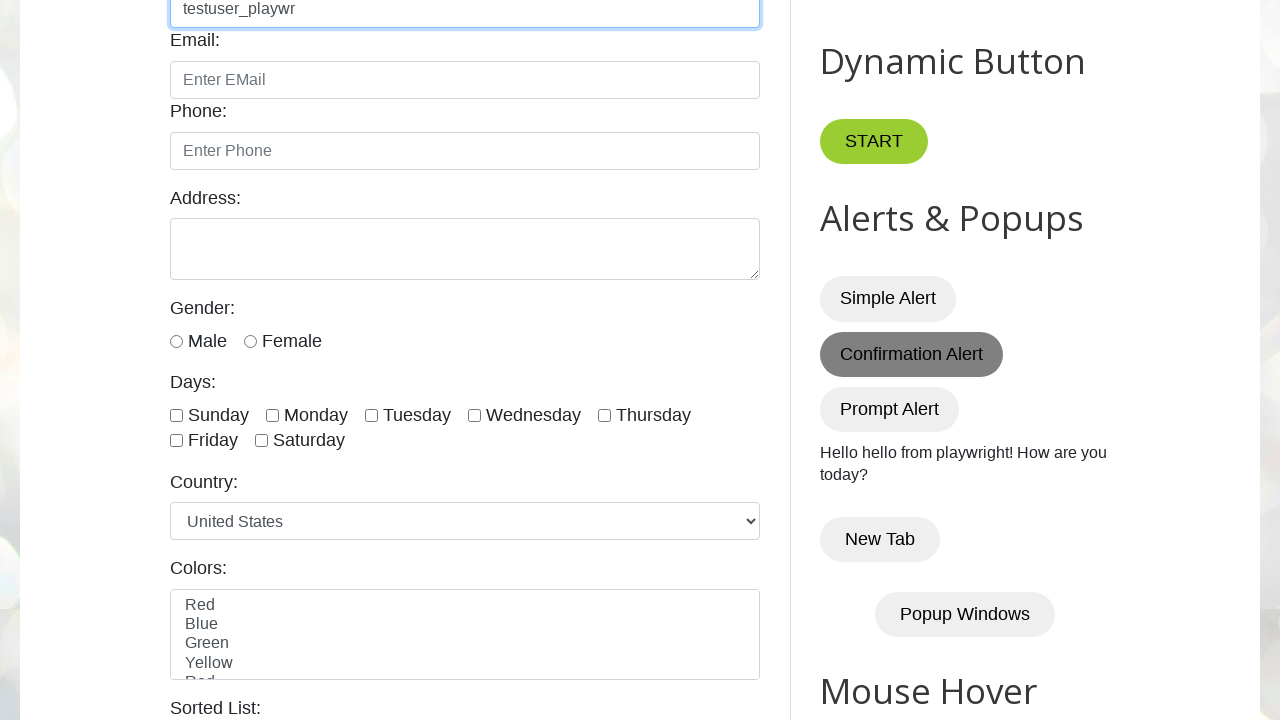